Tests getting the page source HTML

Starting URL: https://webdriver.io

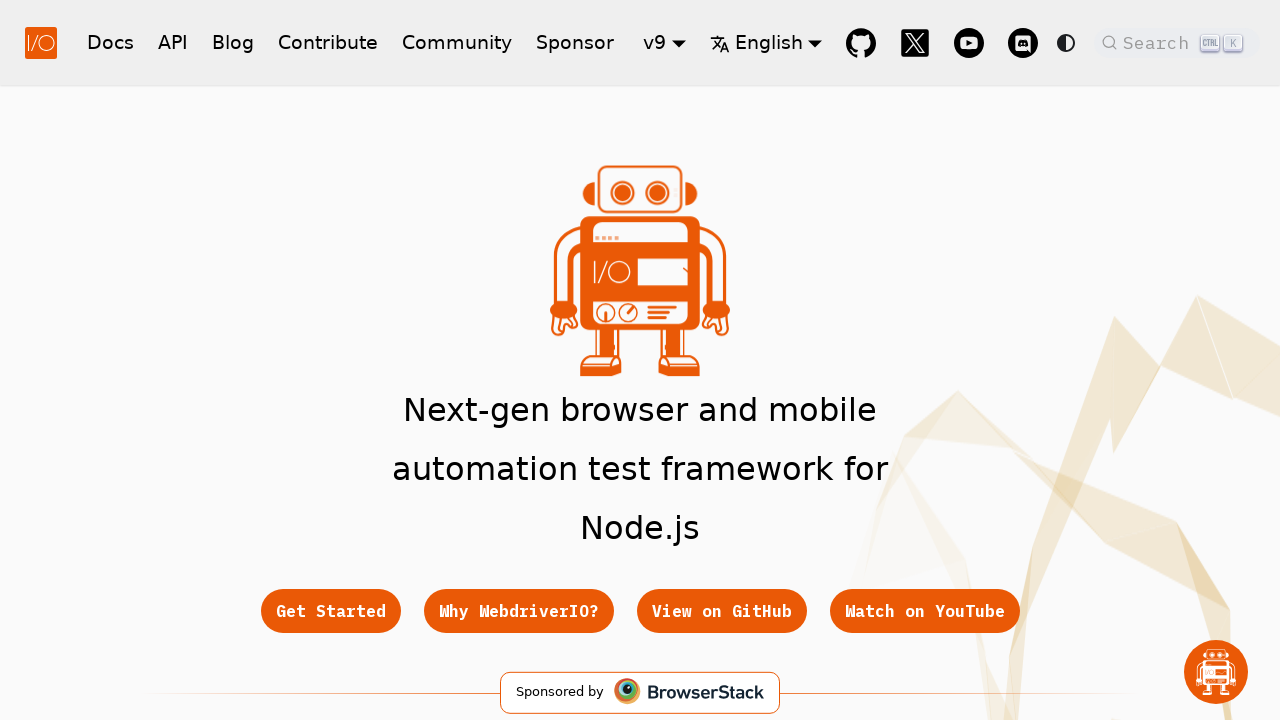

Retrieved page source HTML from https://webdriver.io
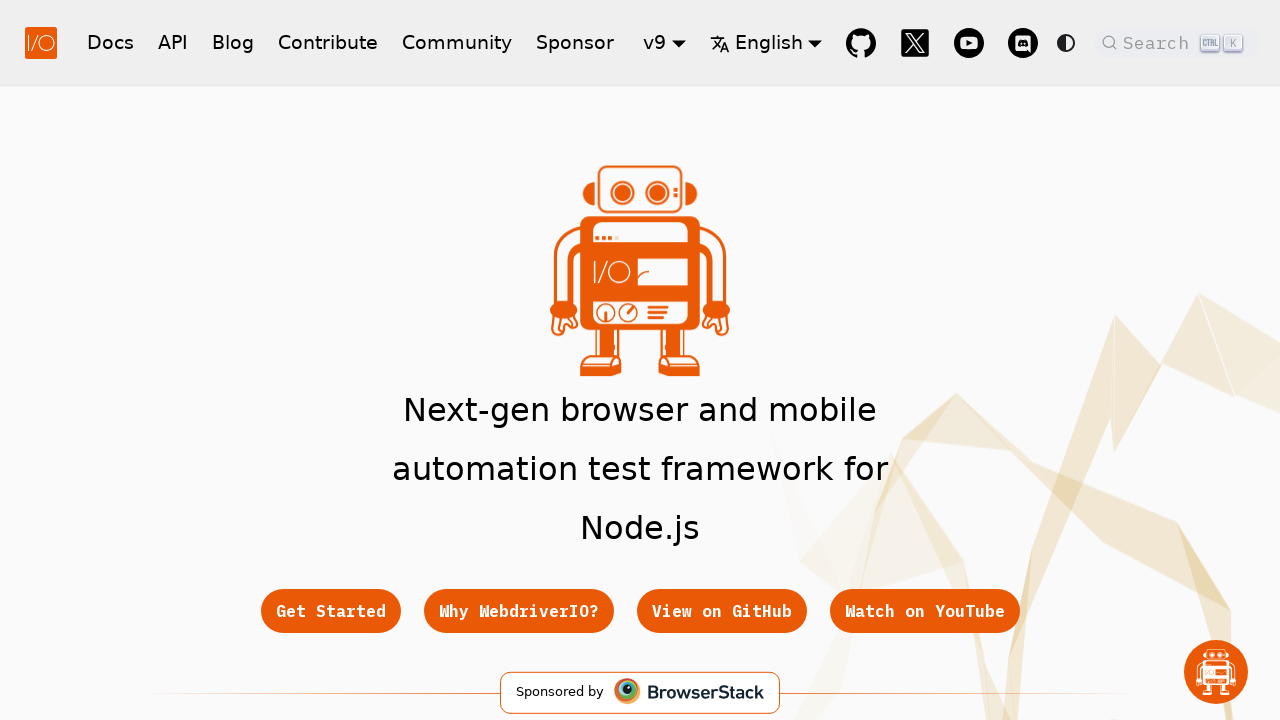

Verified opening <html> tag is present in page source
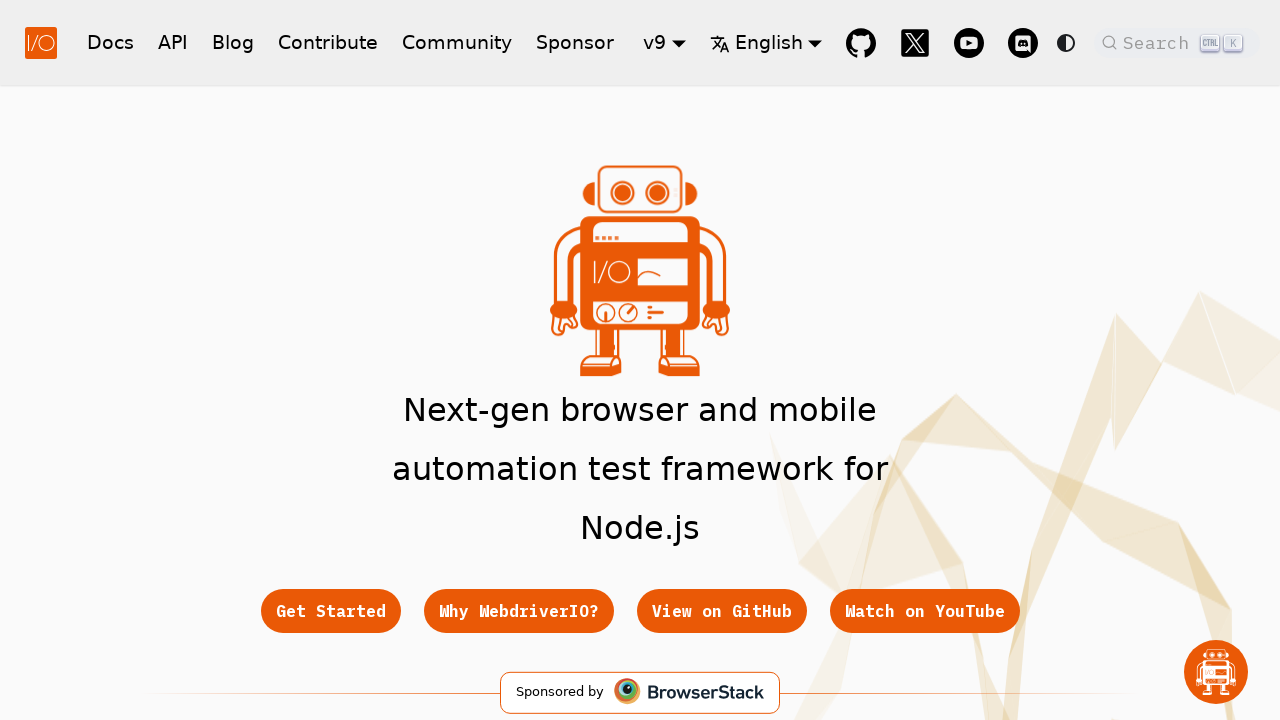

Verified closing </html> tag is present in page source
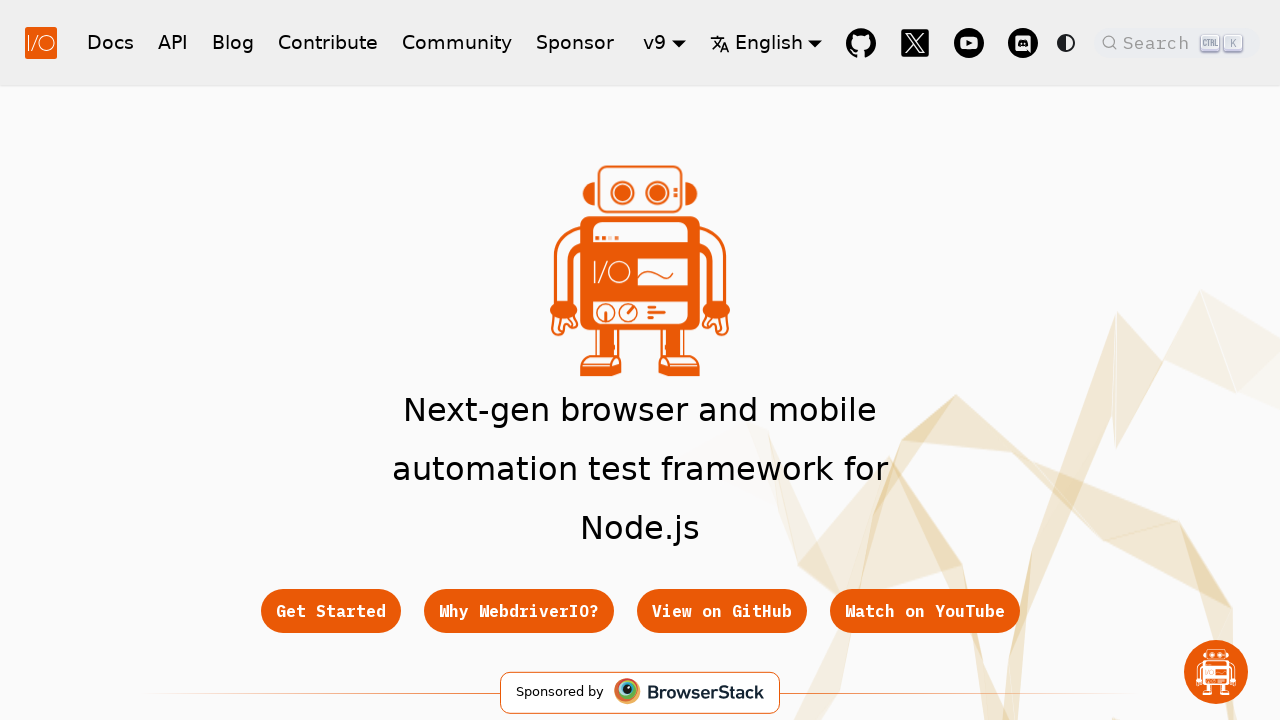

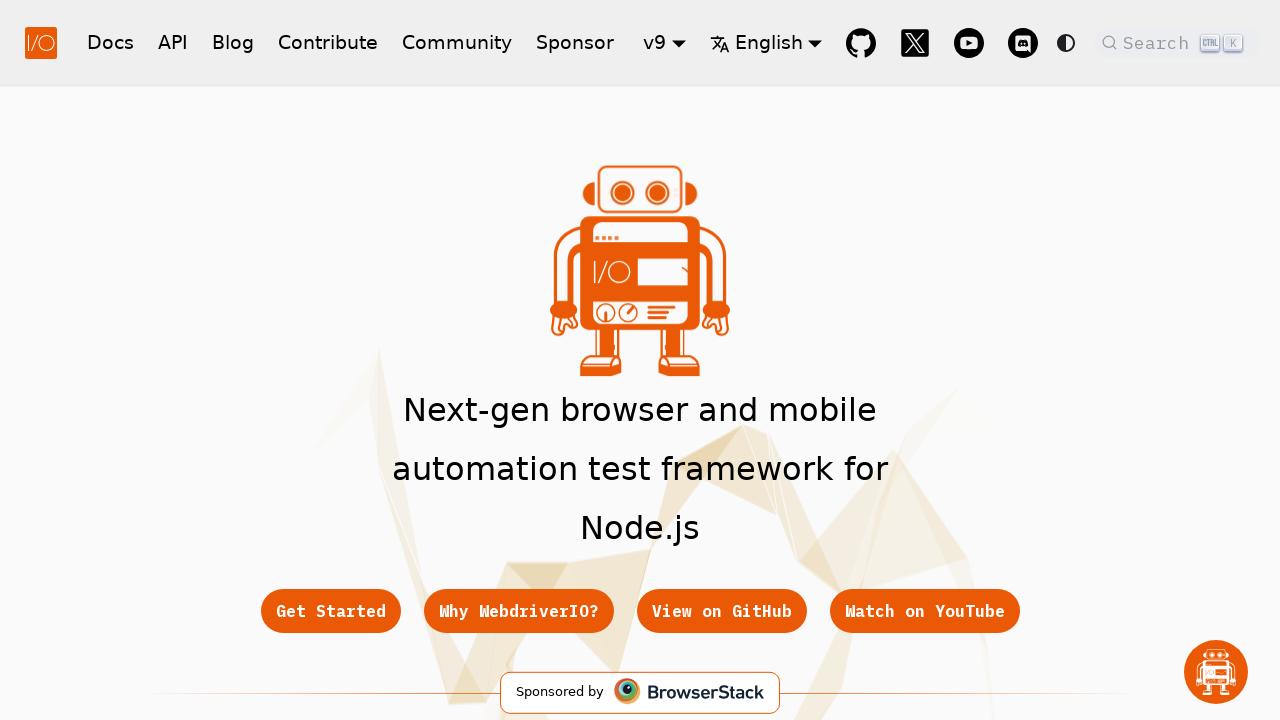